Navigates to the practice page and clicks on the Apis link, then verifies navigation to the API practice page.

Starting URL: https://commitquality.com/practice

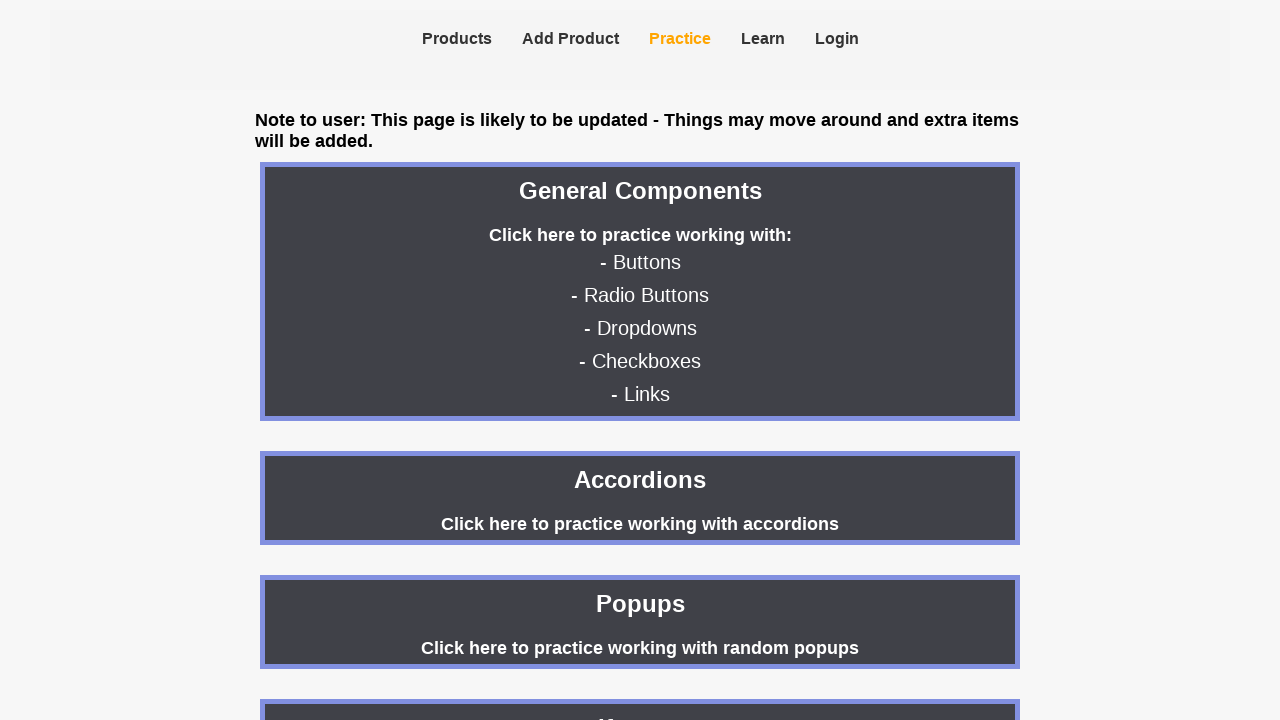

Clicked on 'Api requests' link at (640, 360) on text=Api requests
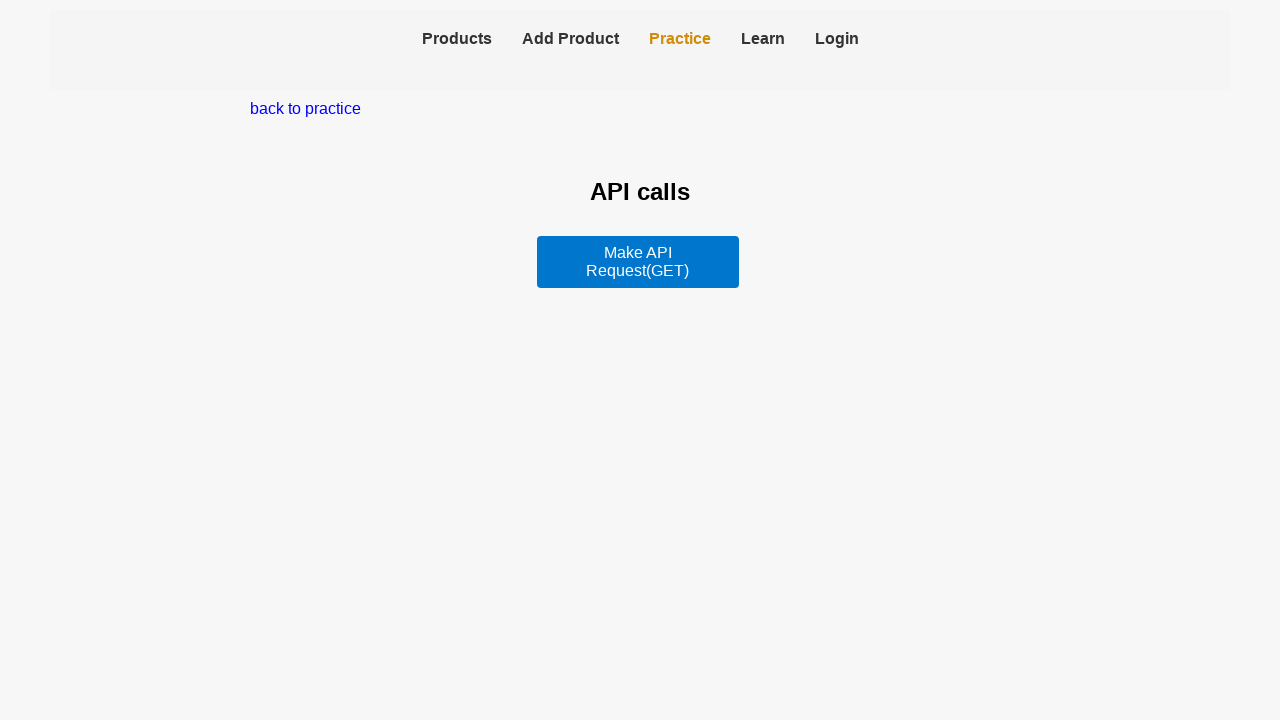

Navigated to API practice page and URL verified
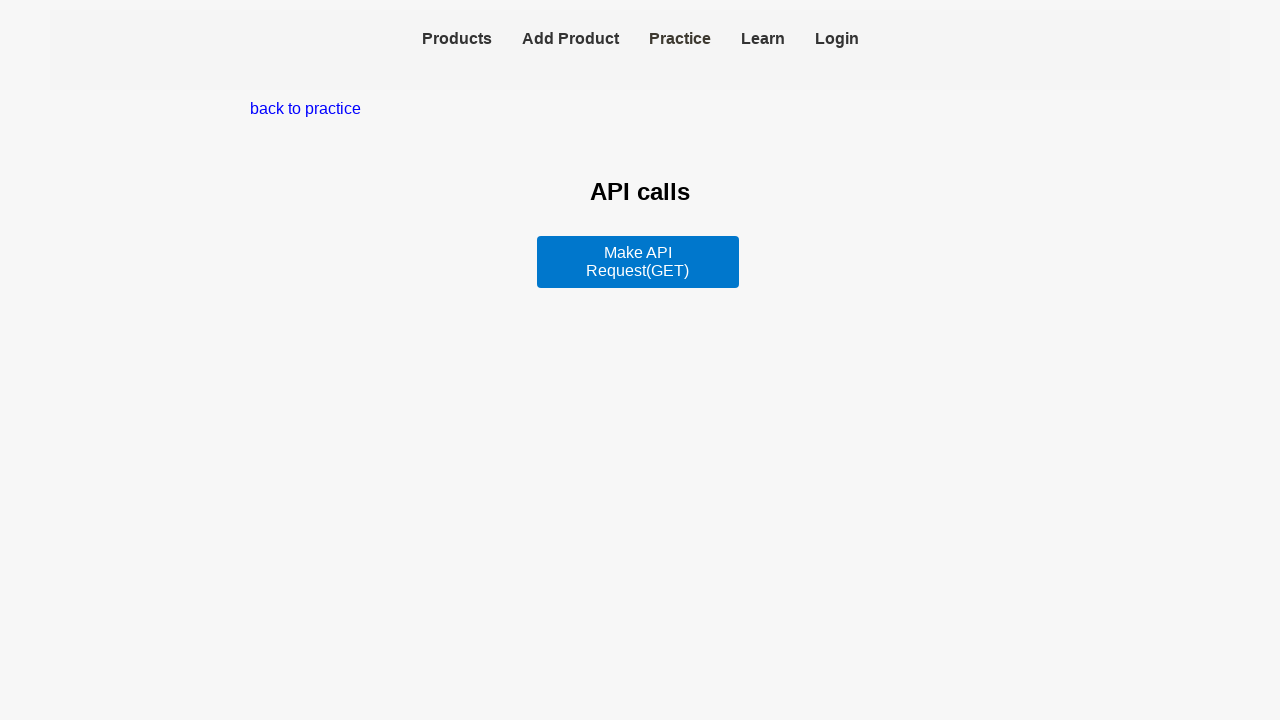

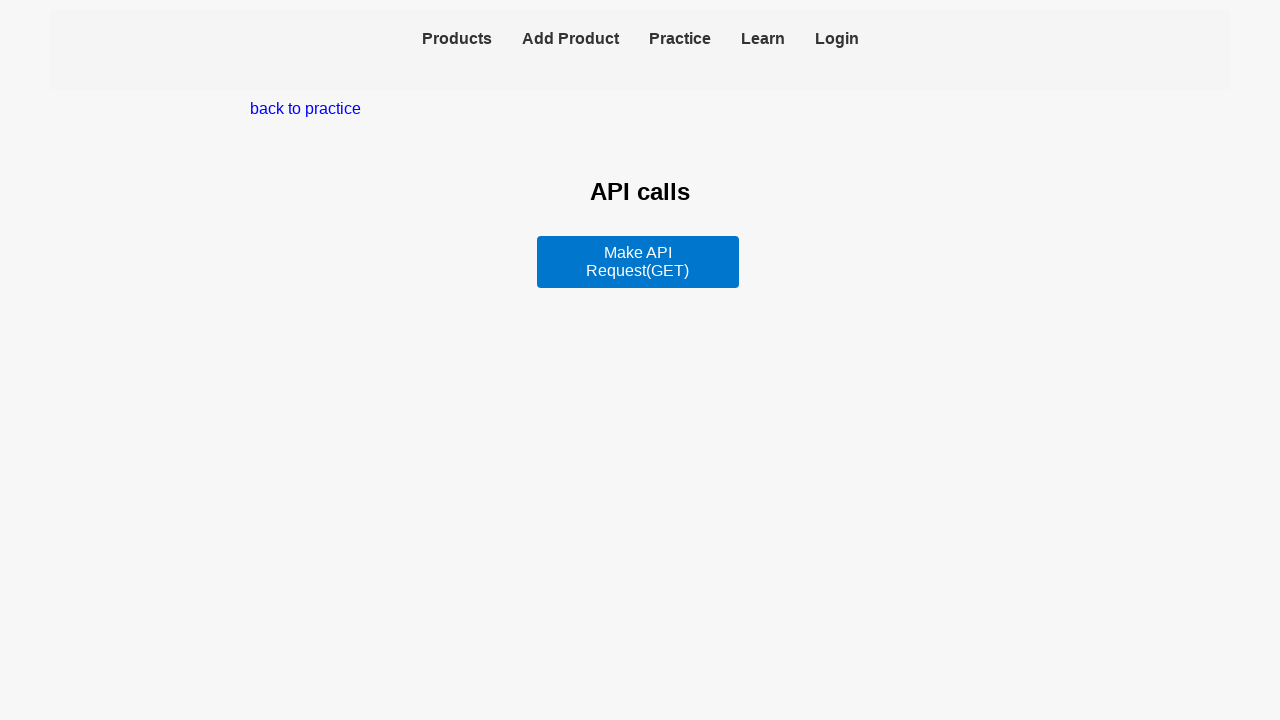